Tests a search functionality by entering "POST test" into a search input field and clicking the search button on a demo page.

Starting URL: https://floower.bitbucket.io/pages/index.html

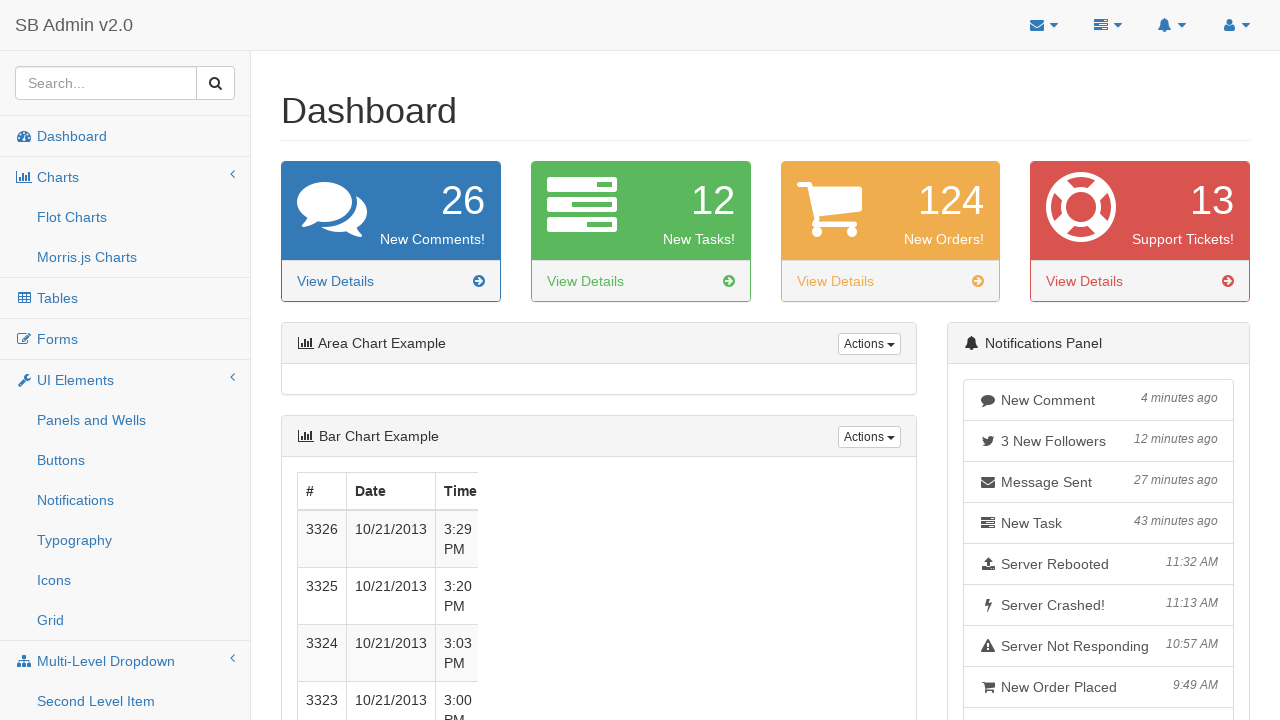

Filled search input field with 'POST test' on input.form-control[placeholder='Search...']
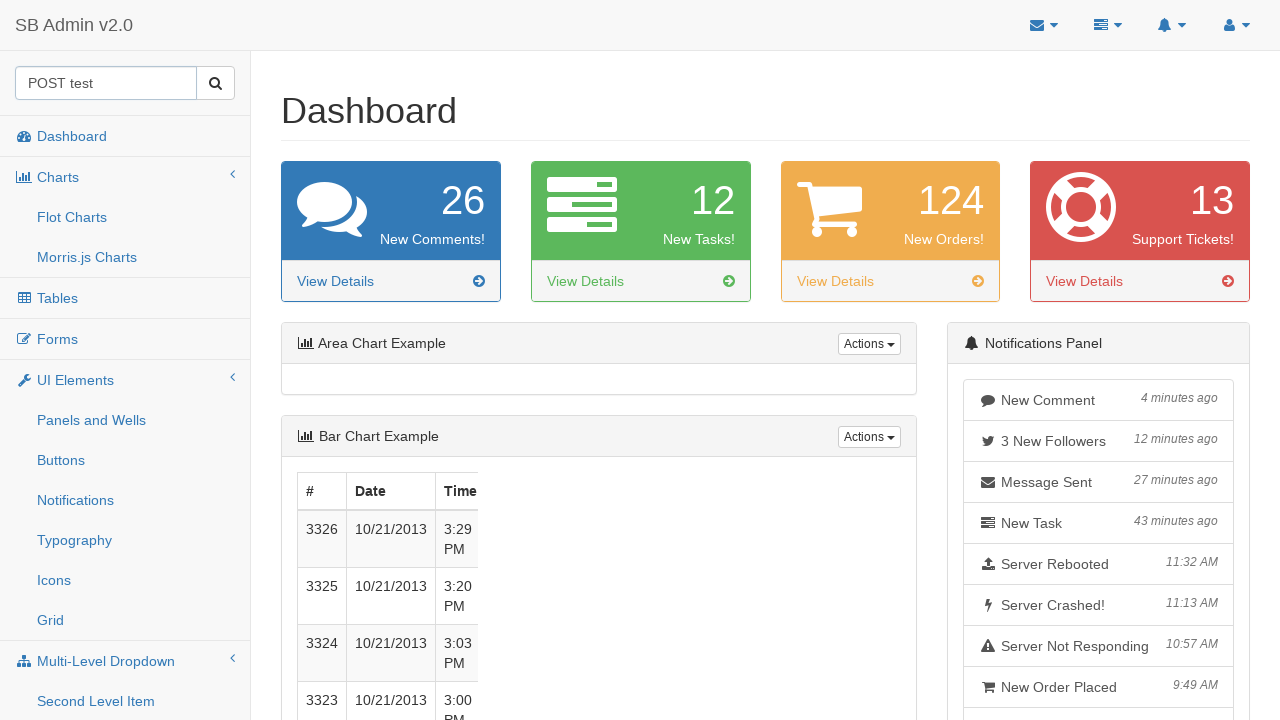

Clicked search button to perform search at (216, 83) on button.btn.btn-default
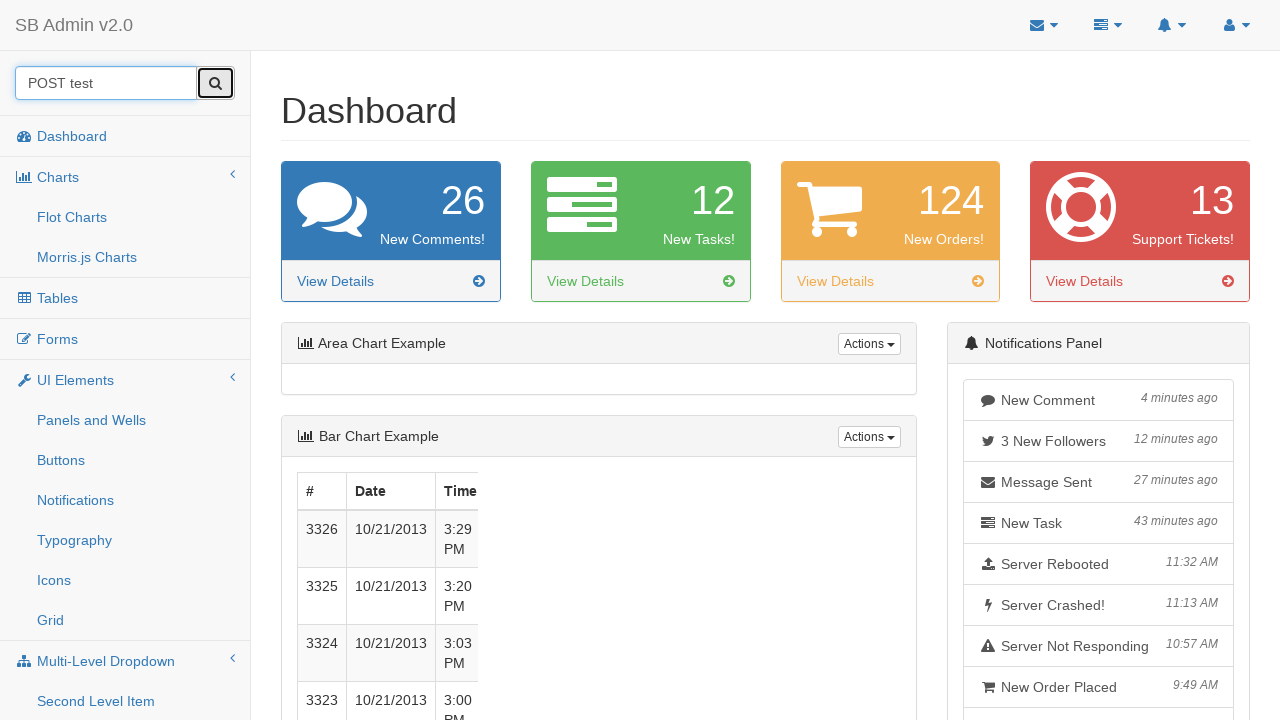

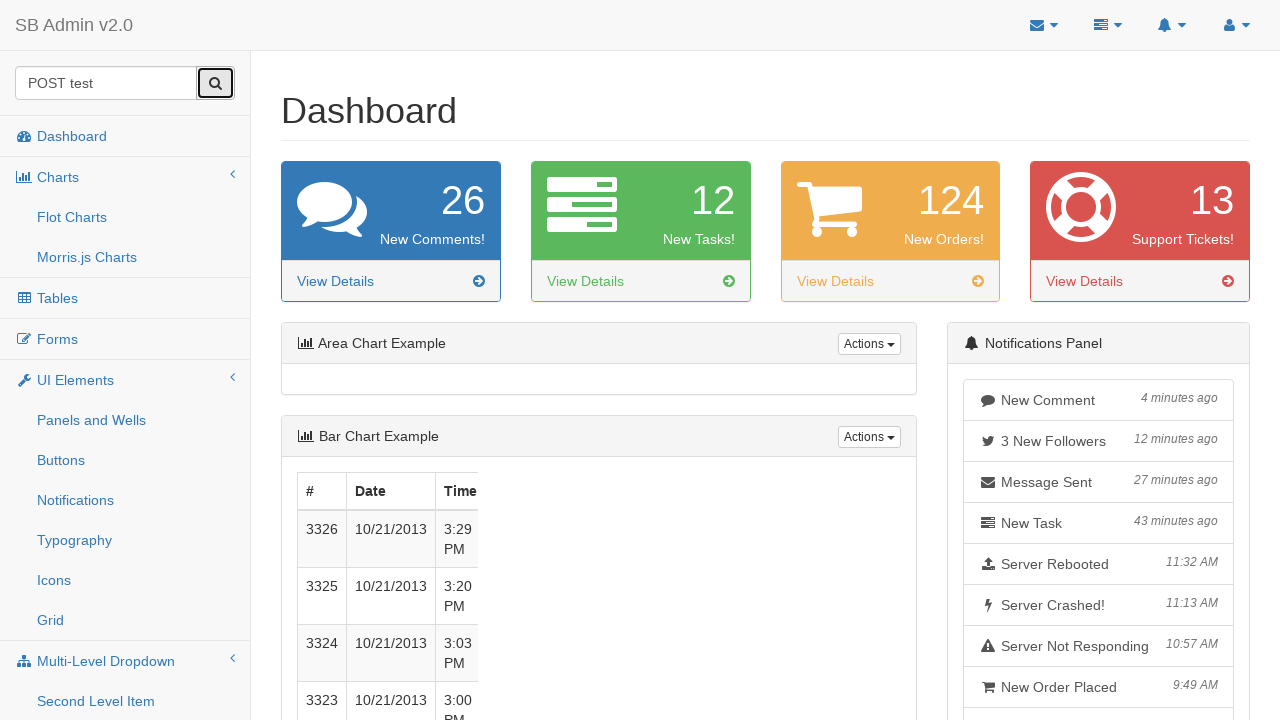